Tests various mouse interaction actions including hover, right-click context menu, and drag-and-drop functionality on a demo page

Starting URL: https://syntaxprojects.com/simple_context_menu.php

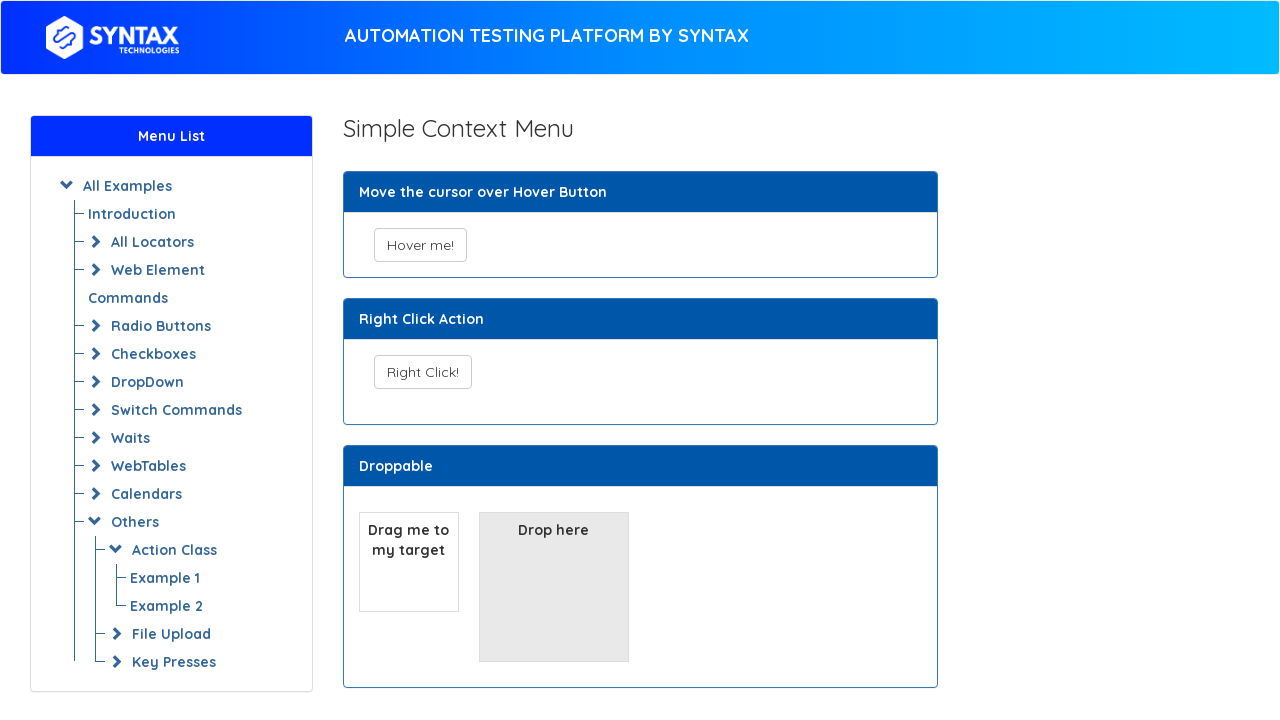

Hovered over the 'Hover me!' button at (420, 245) on xpath=//button[text()='Hover me!']
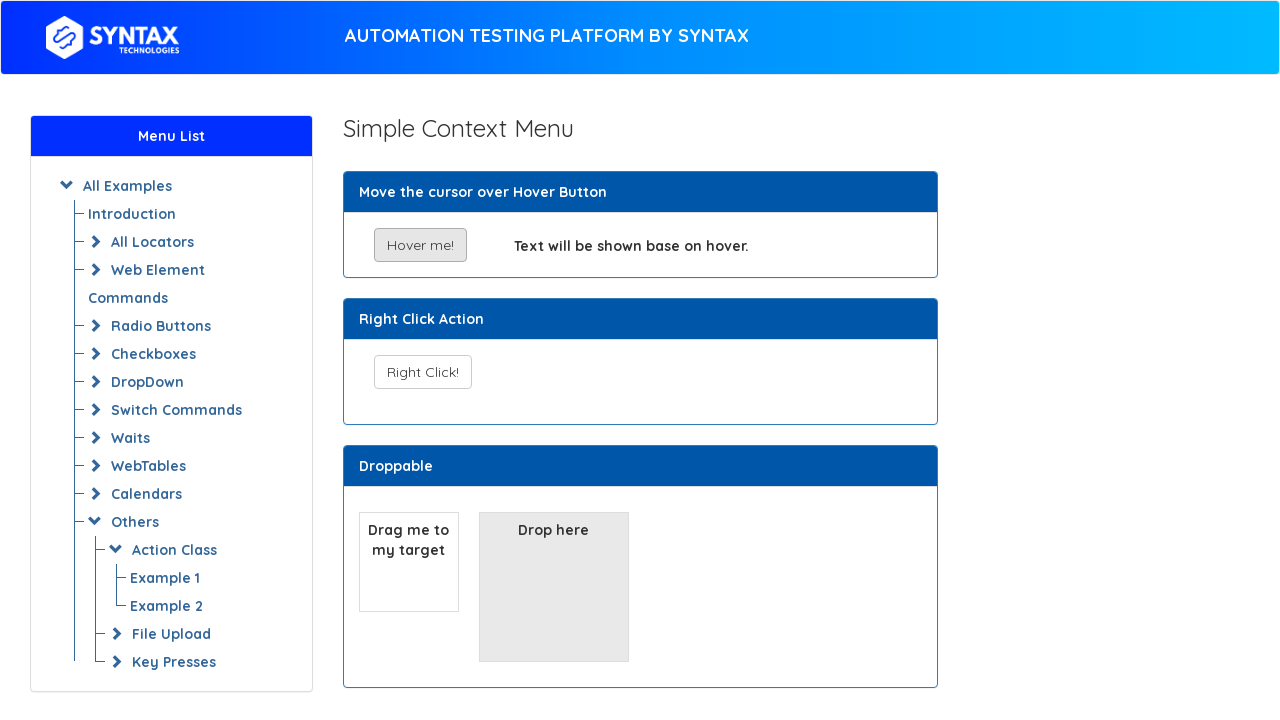

Right-clicked on the 'Right Click!' button to open context menu at (422, 372) on xpath=//button[text()='Right Click!']
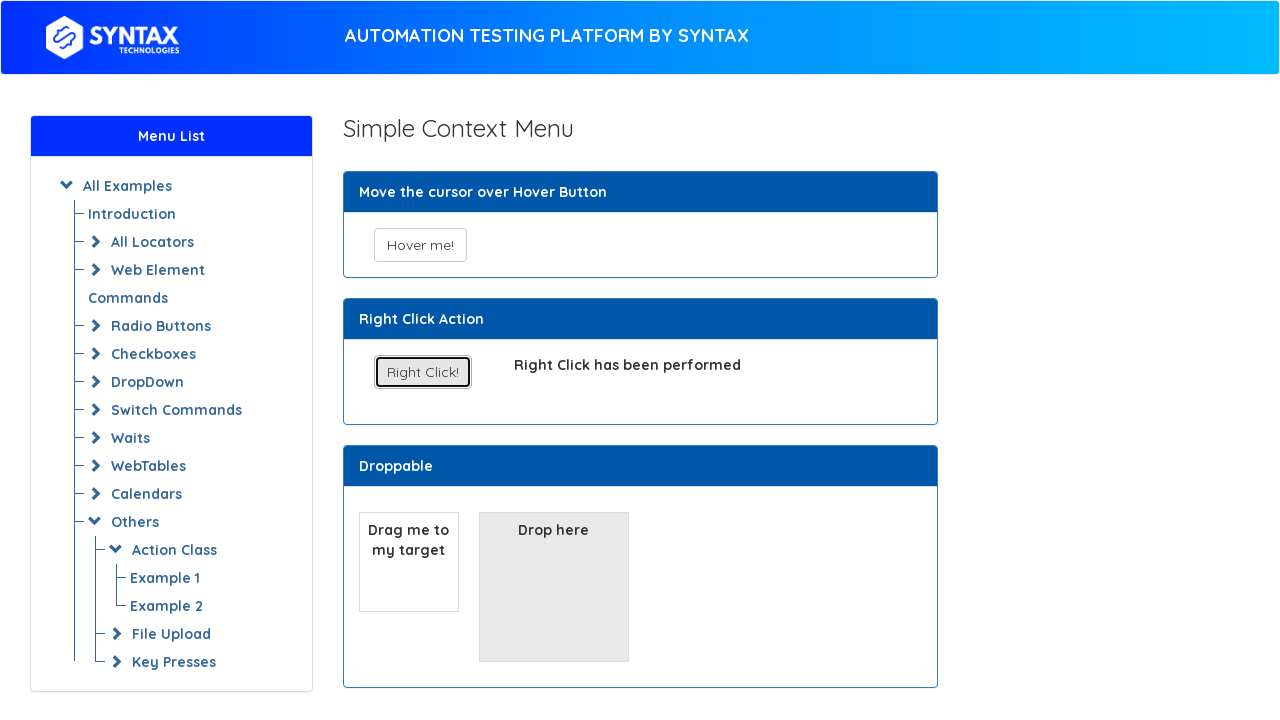

Dragged and dropped element to target location at (554, 587)
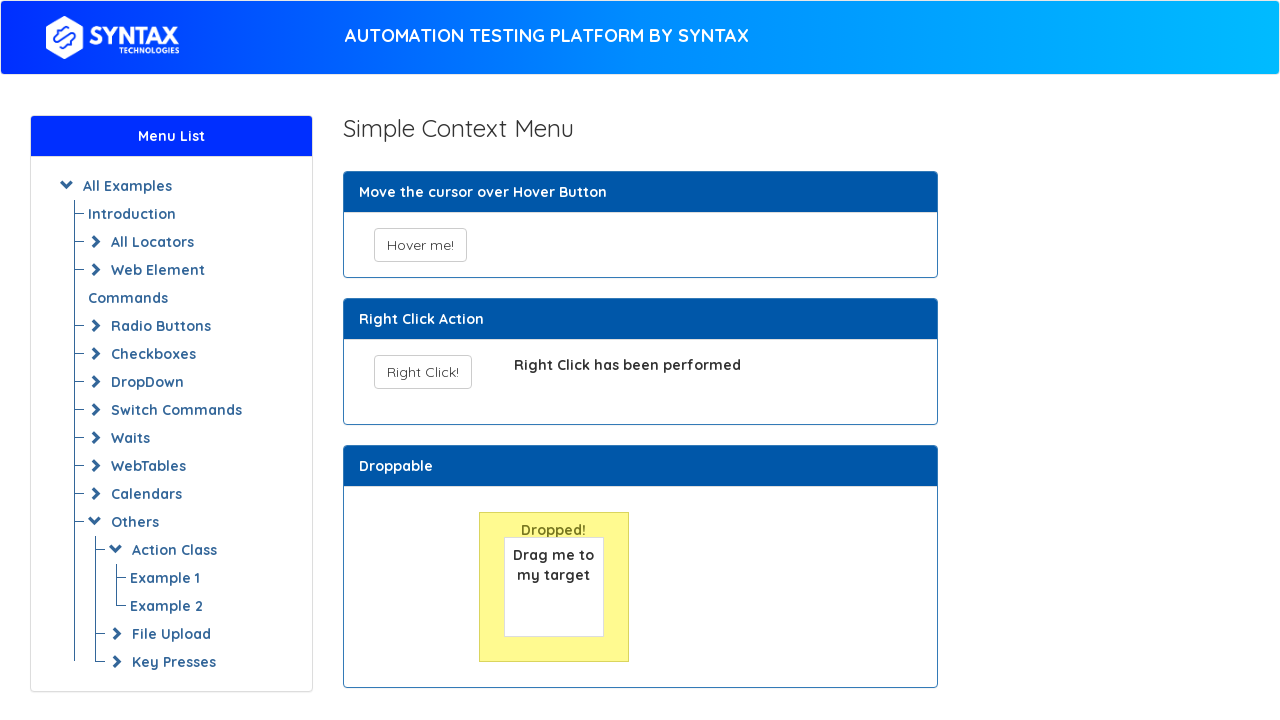

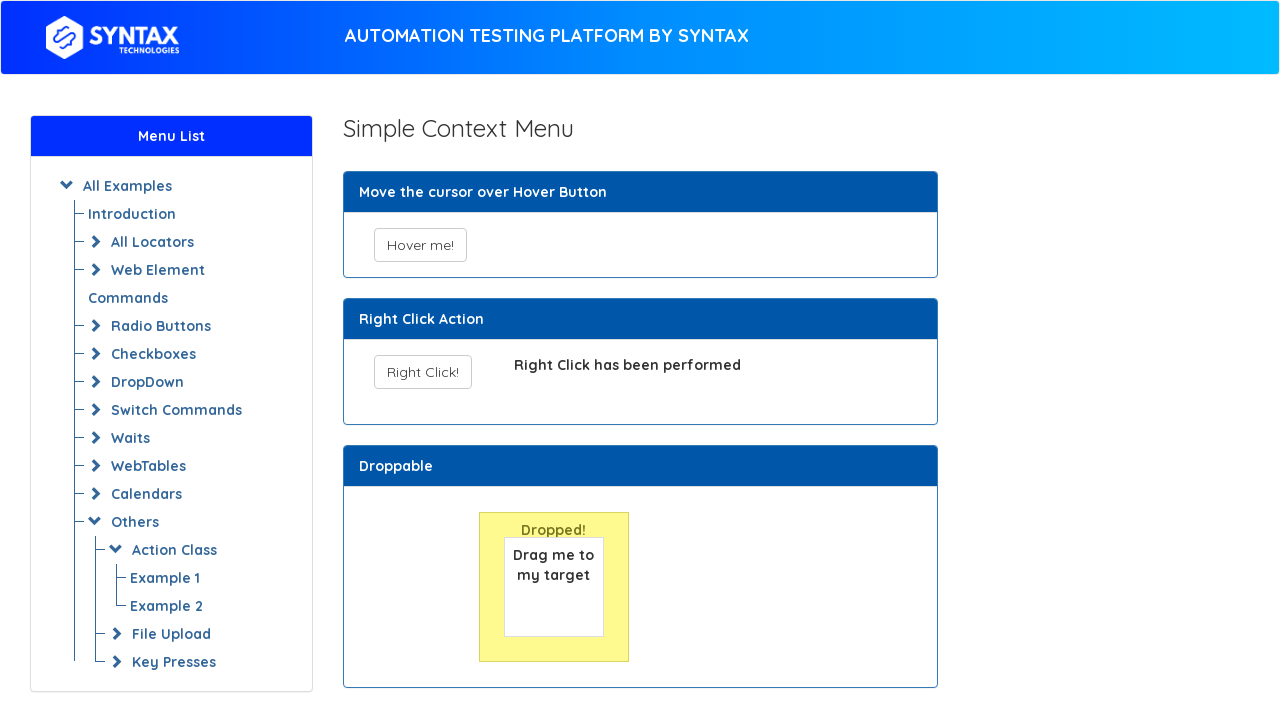